Tests simple alert dialog by clicking alert button and accepting the alert.

Starting URL: https://demoqa.com/alerts

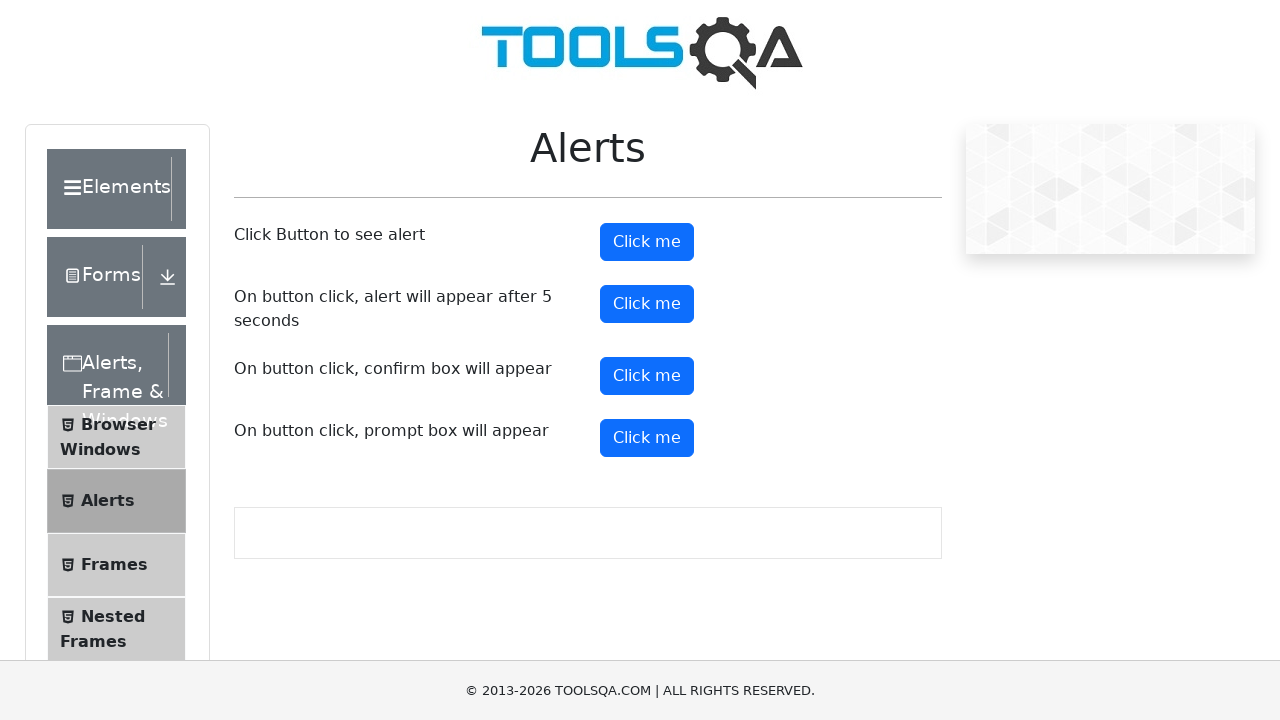

Set up dialog handler to accept alerts
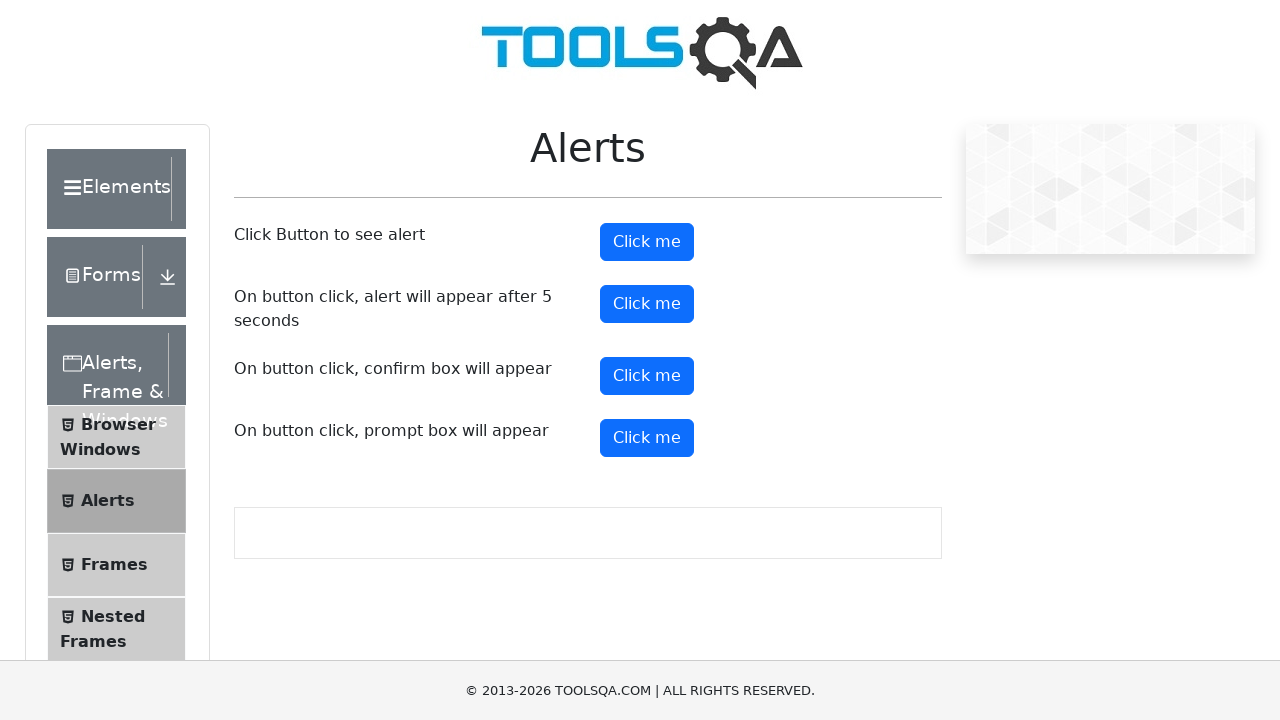

Clicked alert button to trigger simple alert dialog at (647, 242) on #alertButton
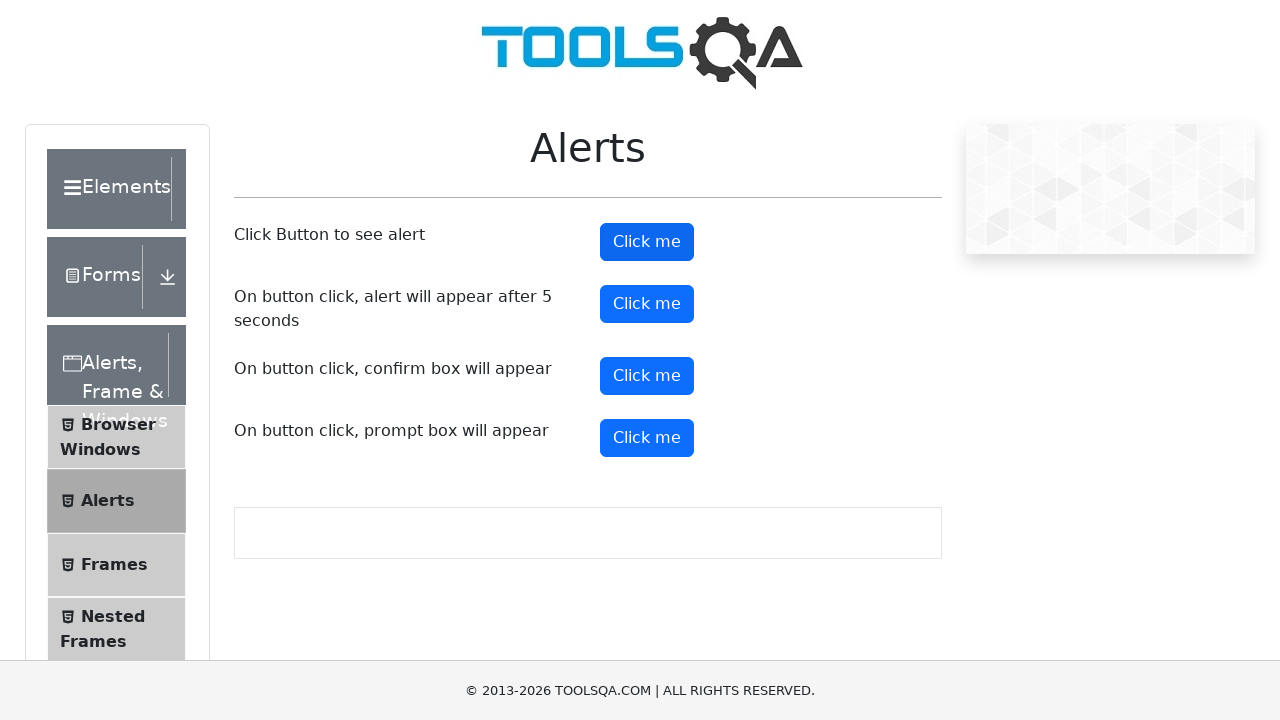

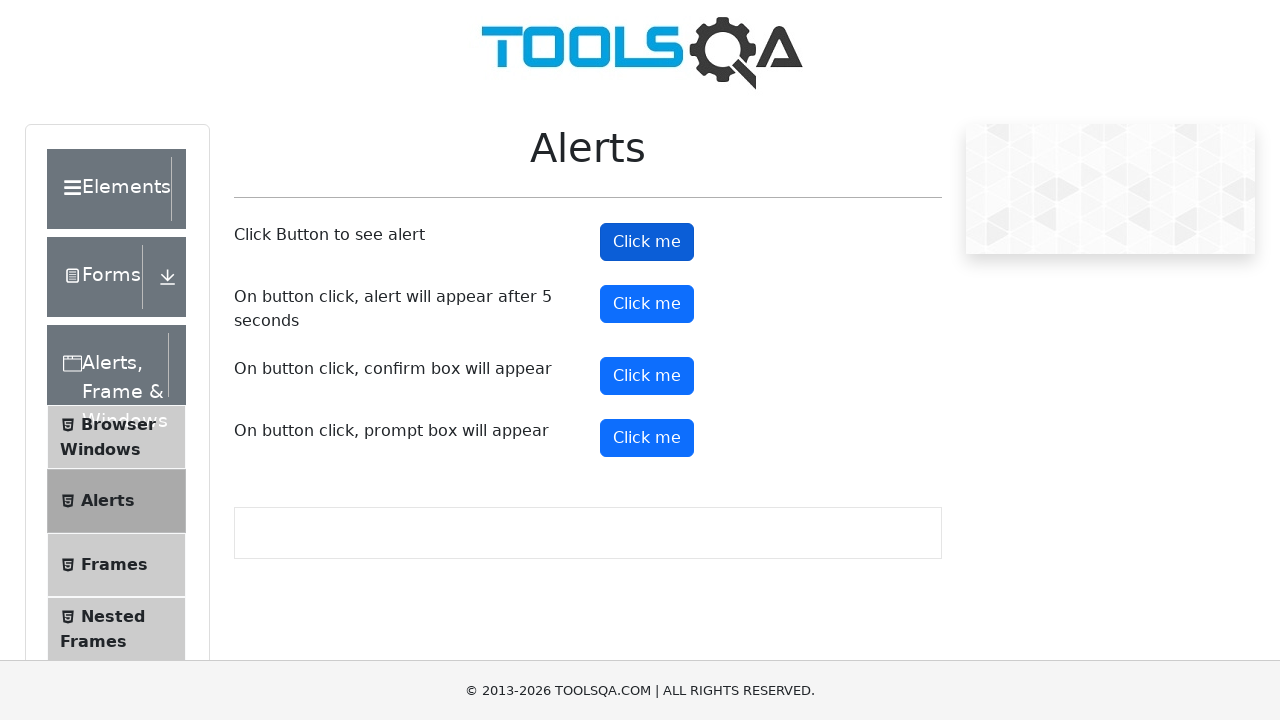